Tests selecting items individually in jQuery UI's selectable demo by clicking each item with Ctrl/Cmd key held

Starting URL: https://jqueryui.com/selectable/

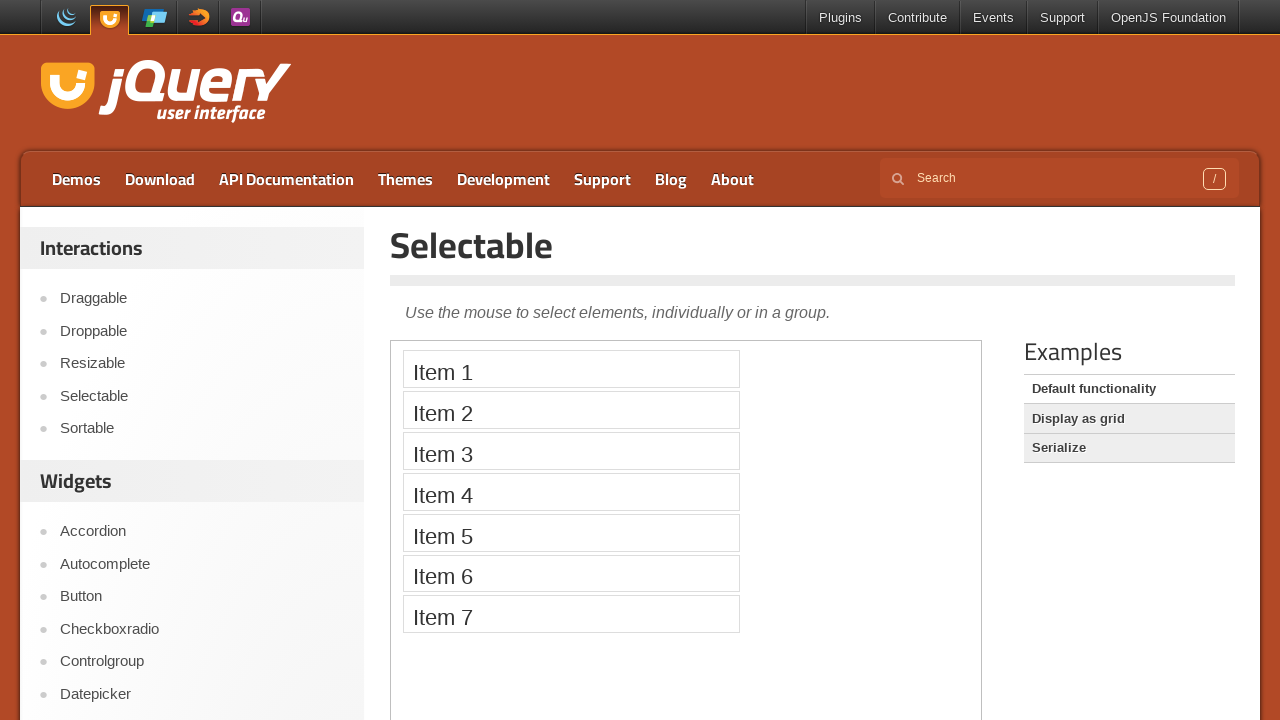

Navigated to jQuery UI selectable demo page
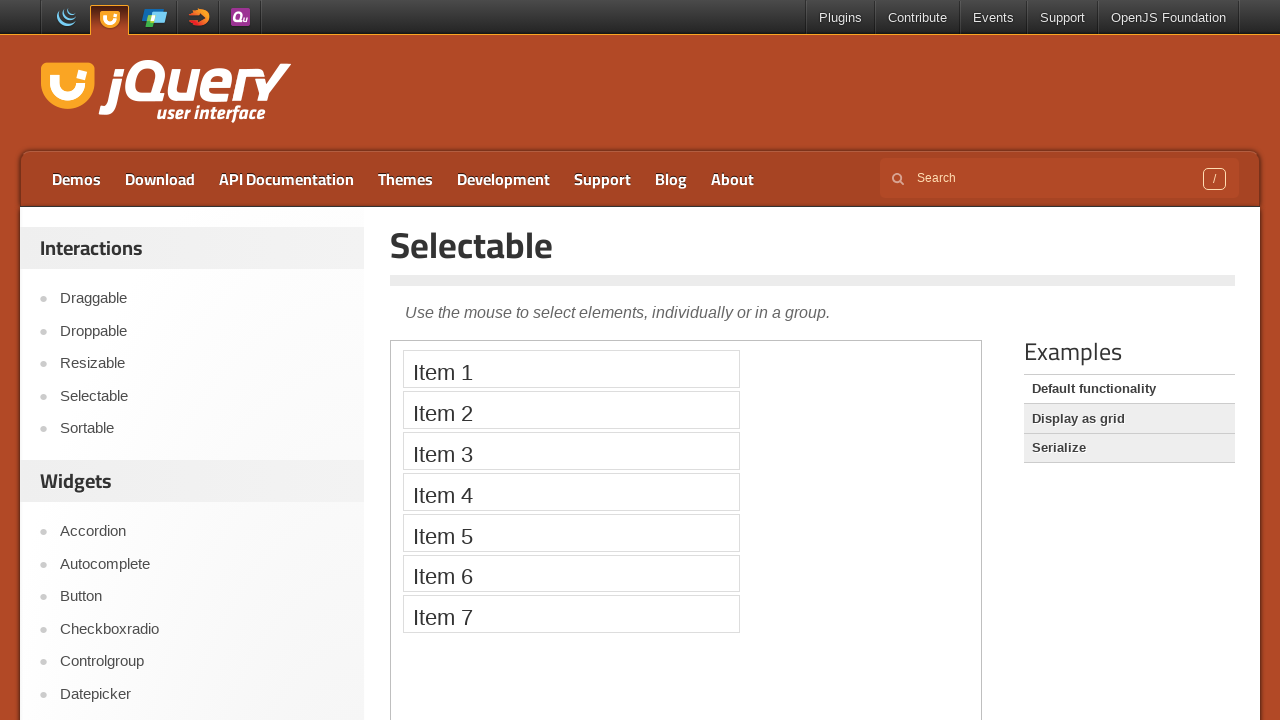

Located the demo iframe
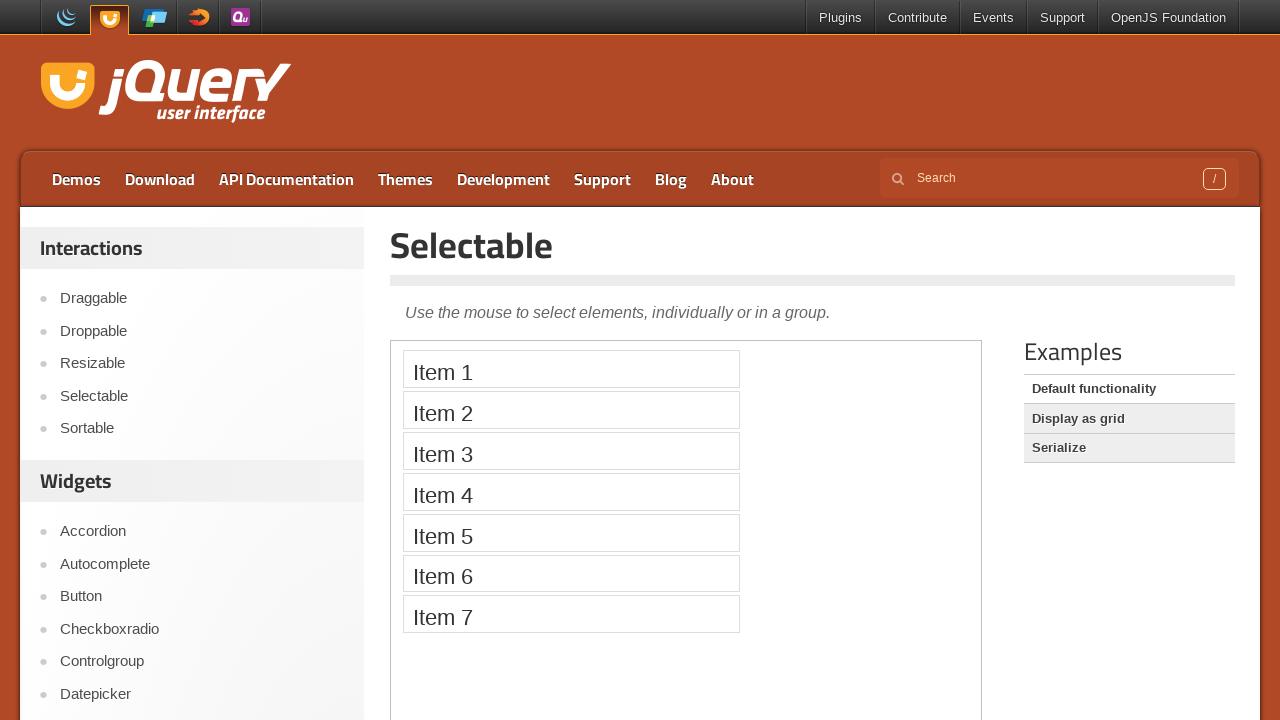

Located all selectable list items
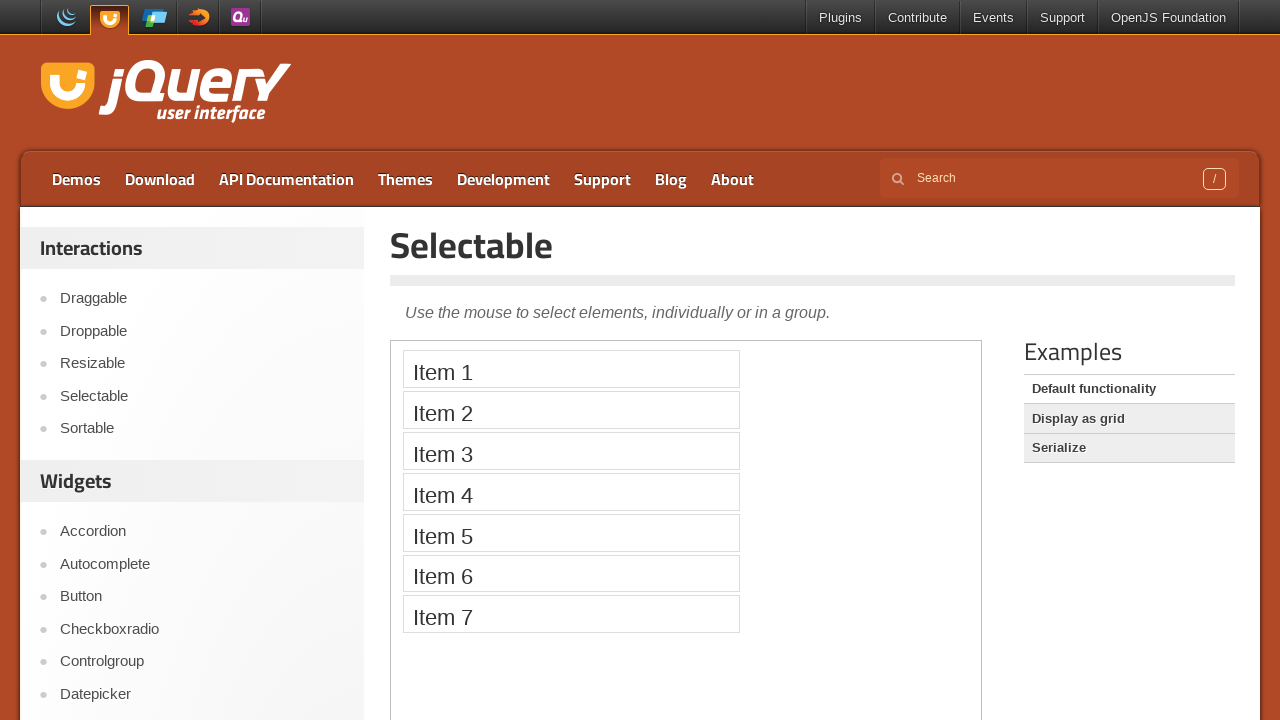

Clicked first selectable item (index 0) at (571, 369) on iframe.demo-frame >> internal:control=enter-frame >> #selectable li >> nth=0
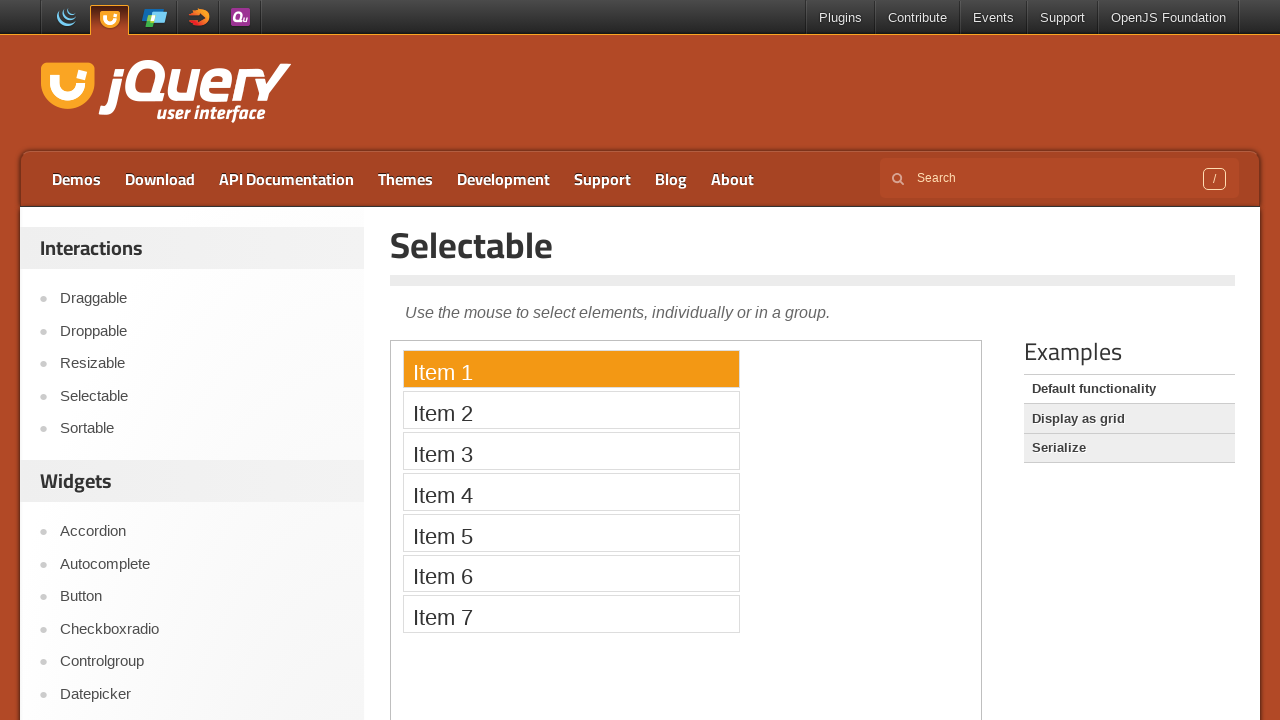

Clicked selectable item (index 1) with Ctrl key held for multi-select at (571, 410) on iframe.demo-frame >> internal:control=enter-frame >> #selectable li >> nth=1
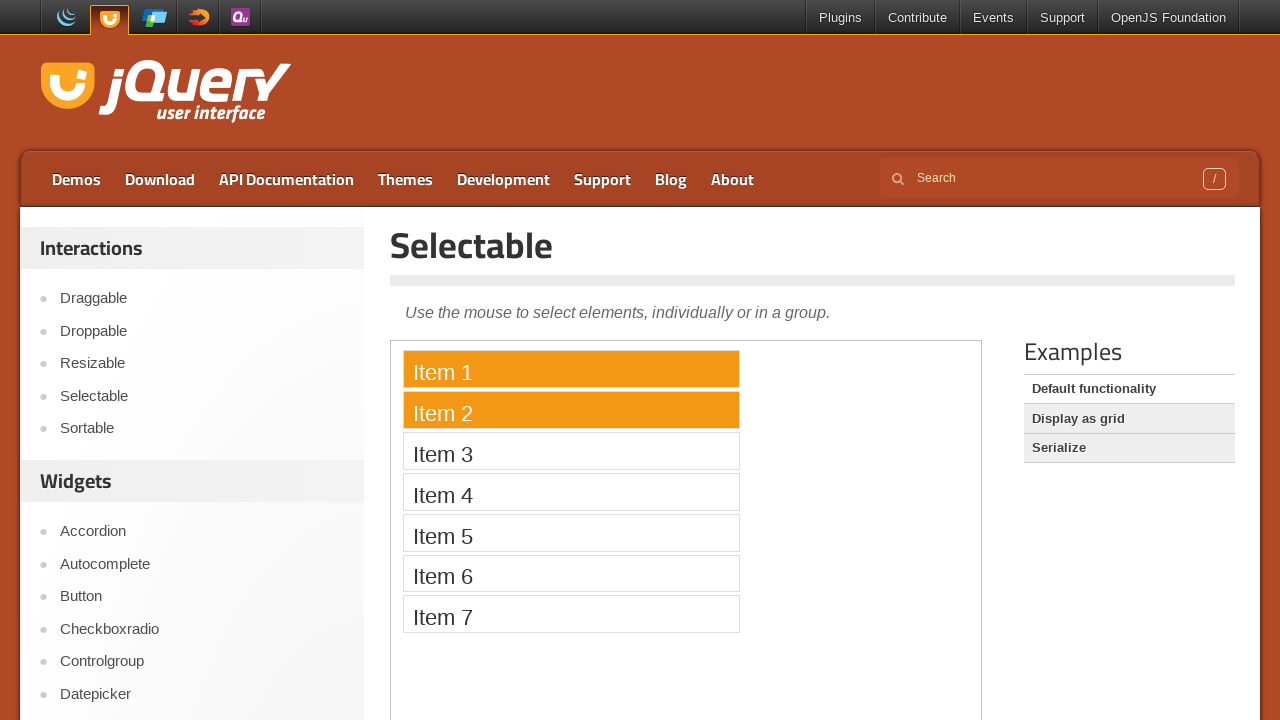

Clicked selectable item (index 2) with Ctrl key held for multi-select at (571, 451) on iframe.demo-frame >> internal:control=enter-frame >> #selectable li >> nth=2
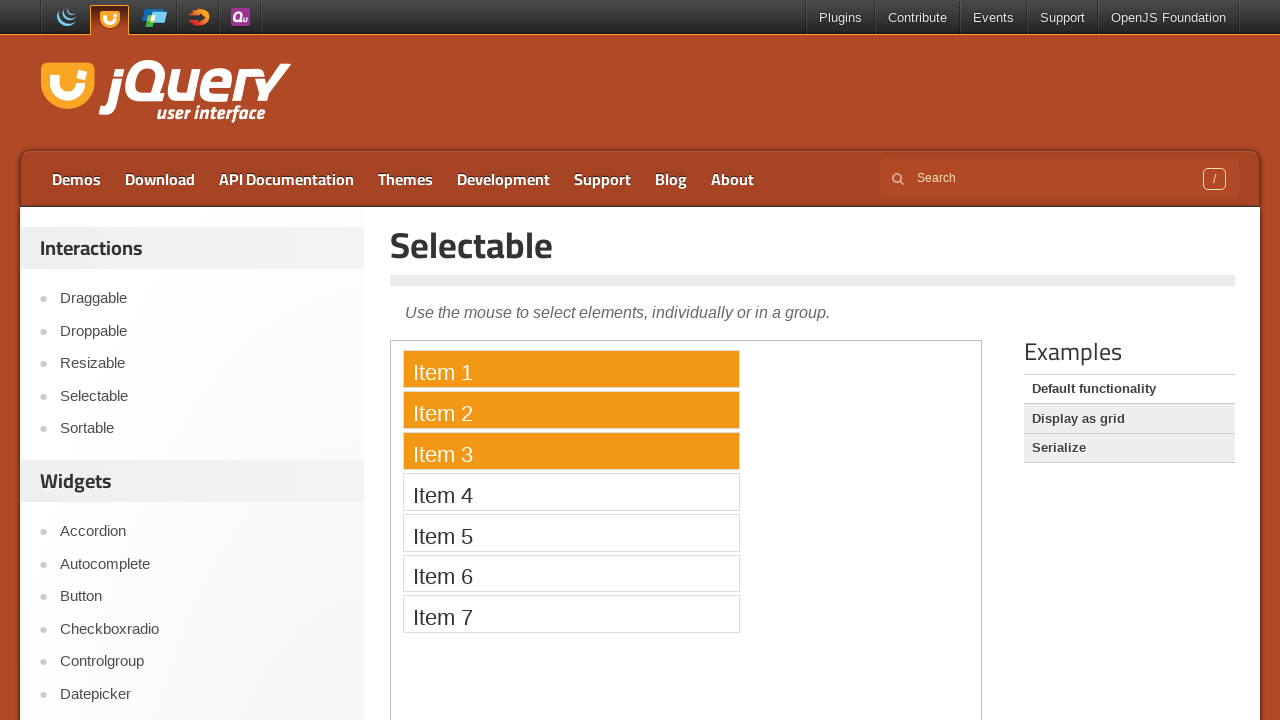

Clicked selectable item (index 3) with Ctrl key held for multi-select at (571, 492) on iframe.demo-frame >> internal:control=enter-frame >> #selectable li >> nth=3
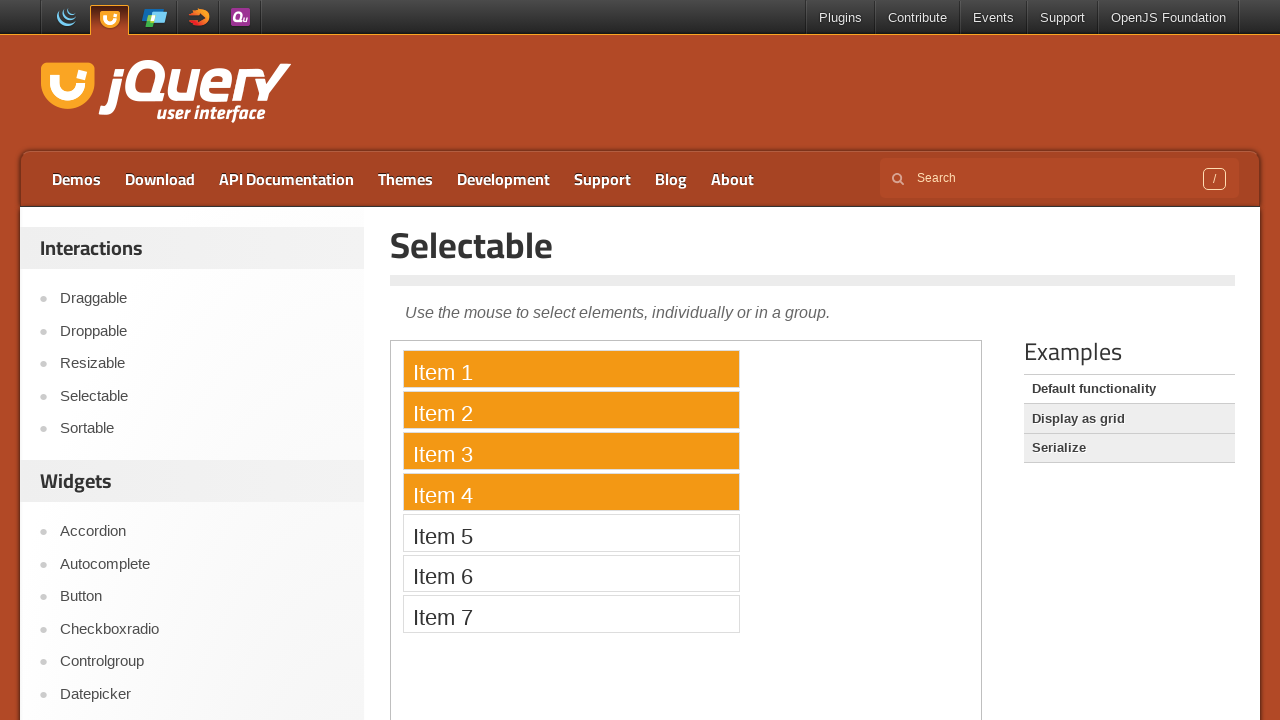

Clicked selectable item (index 4) with Ctrl key held for multi-select at (571, 532) on iframe.demo-frame >> internal:control=enter-frame >> #selectable li >> nth=4
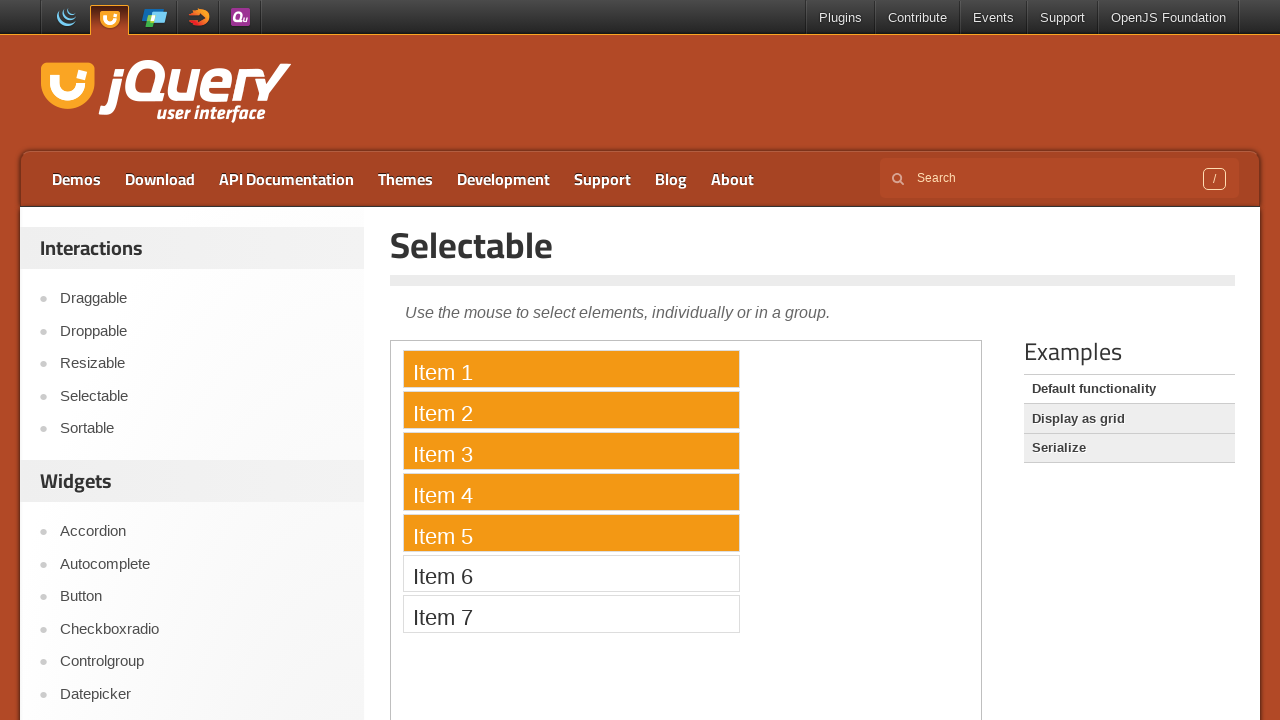

Clicked selectable item (index 5) with Ctrl key held for multi-select at (571, 573) on iframe.demo-frame >> internal:control=enter-frame >> #selectable li >> nth=5
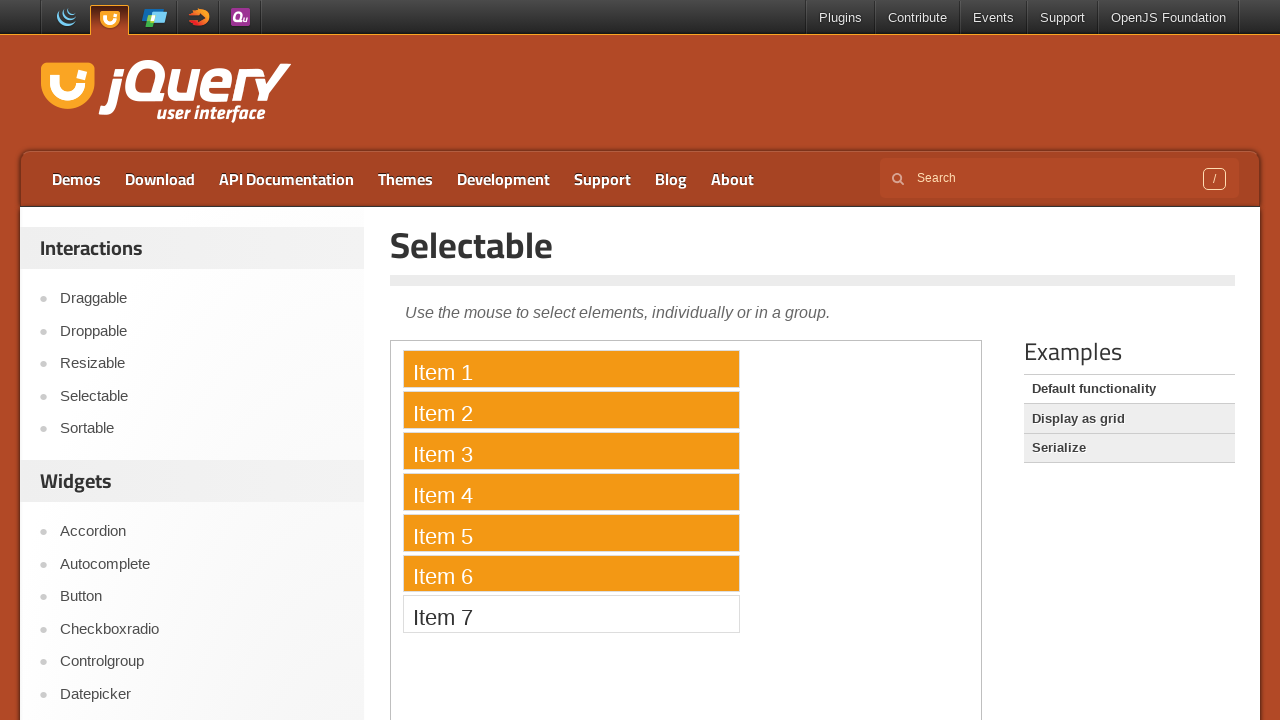

Clicked selectable item (index 6) with Ctrl key held for multi-select at (571, 614) on iframe.demo-frame >> internal:control=enter-frame >> #selectable li >> nth=6
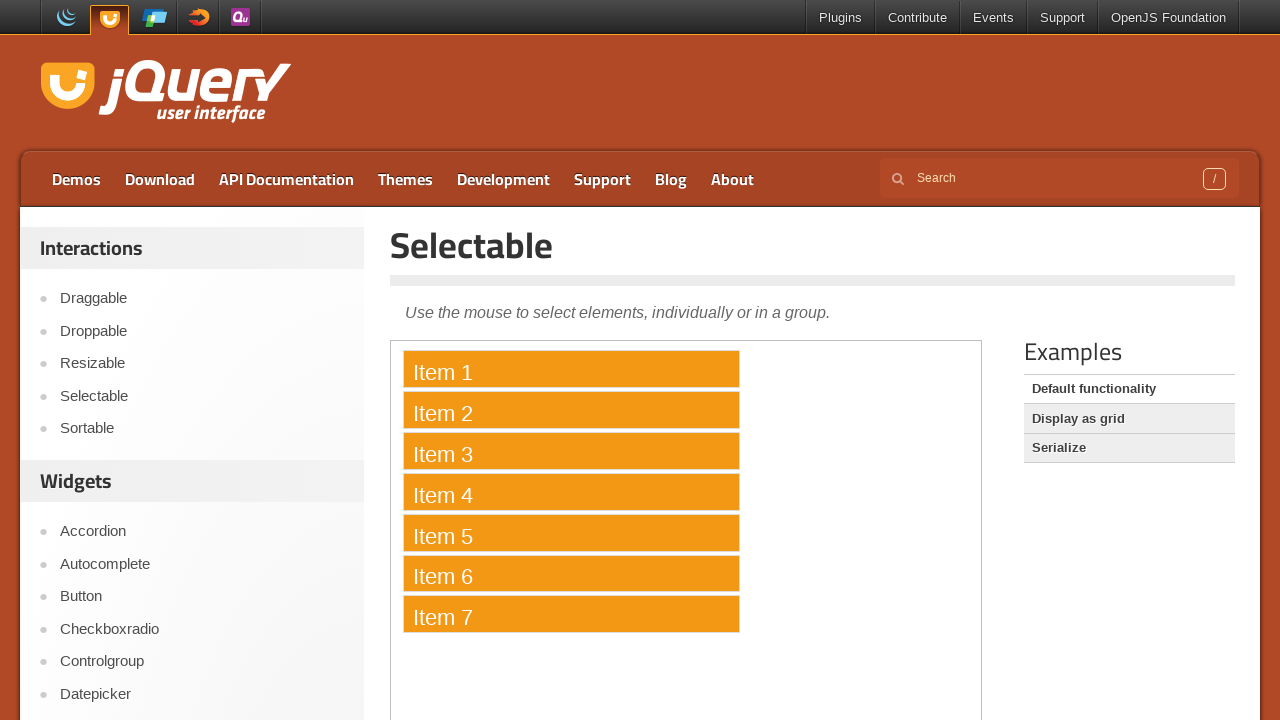

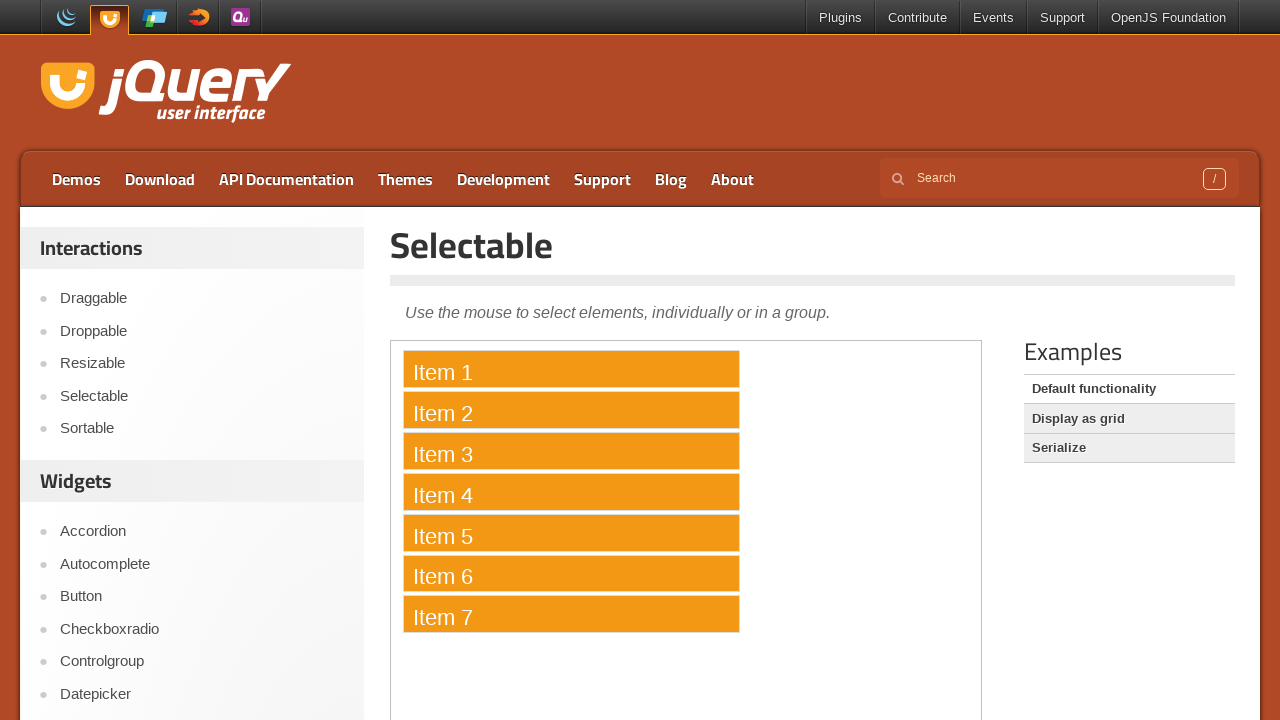